Tests iframe handling by switching to an iframe by ID and clicking a button inside it, then verifying iframe elements can be located on the page.

Starting URL: https://www.w3schools.com/jsref/tryit.asp?filename=tryjsref_submit_get

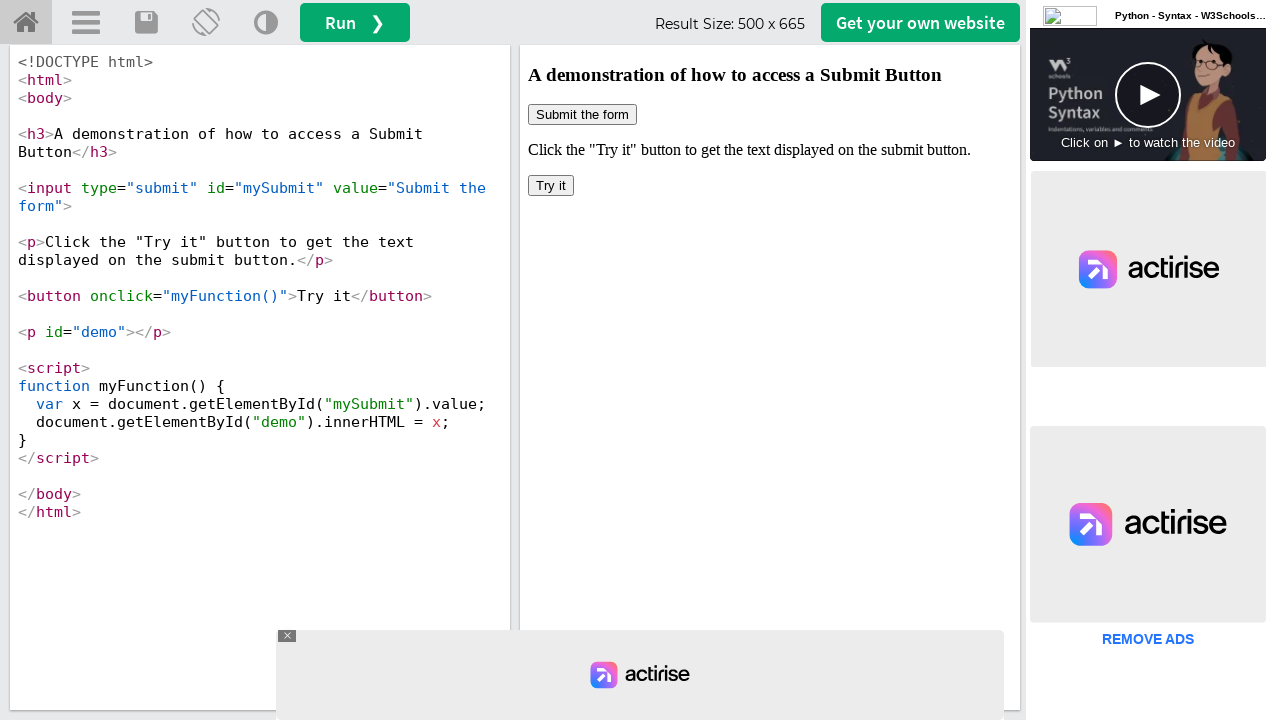

Waited for iframe with ID 'iframeResult' to be available
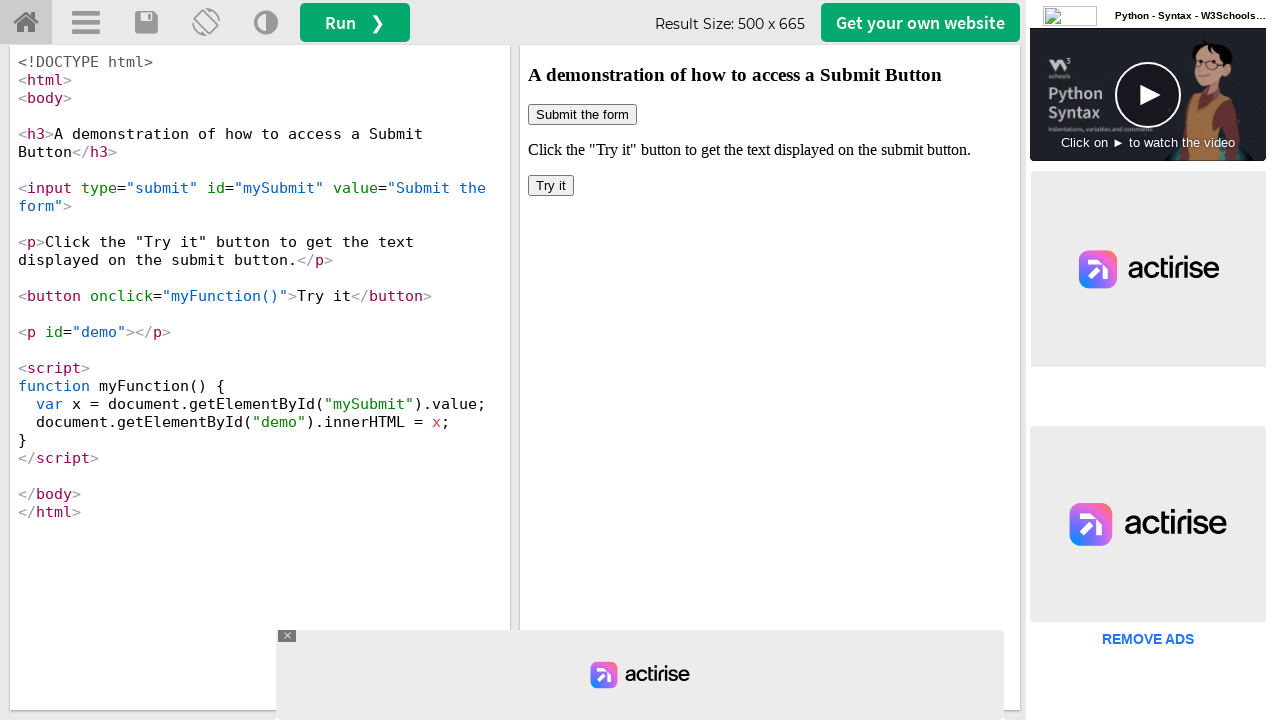

Located iframe by ID 'iframeResult' and switched context to it
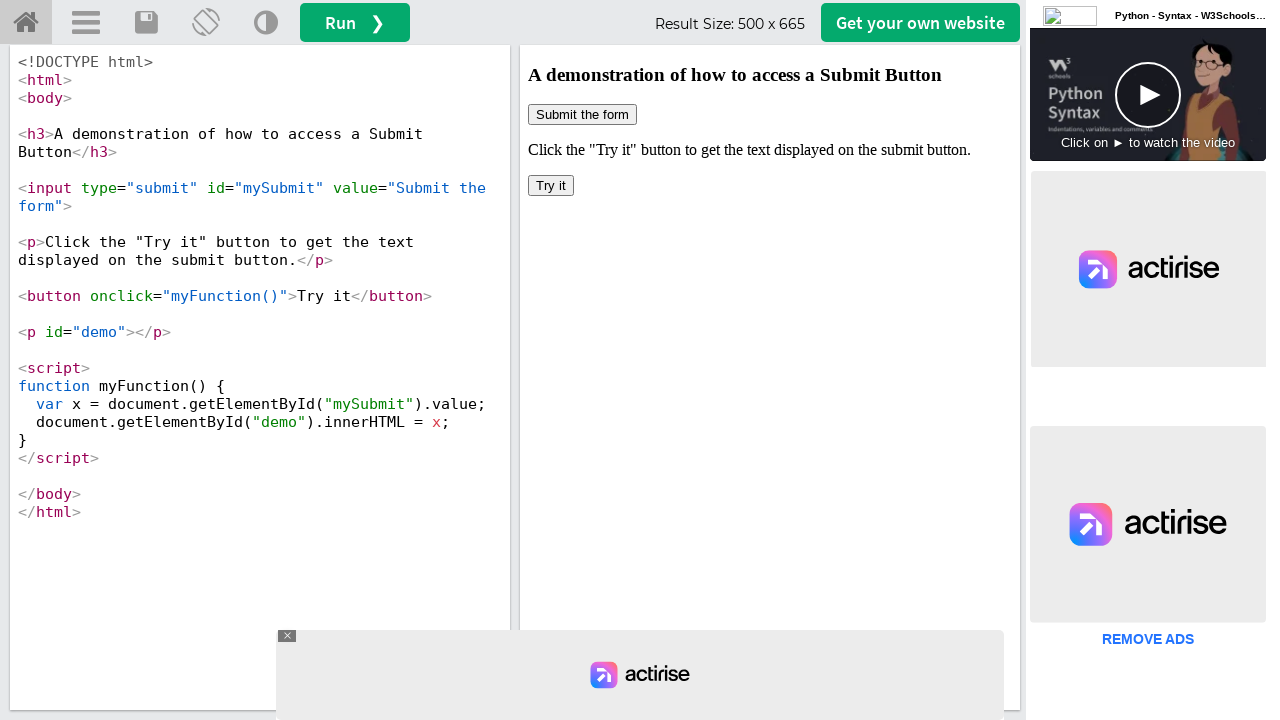

Clicked the button inside the iframe at (551, 186) on #iframeResult >> internal:control=enter-frame >> xpath=/html/body/button
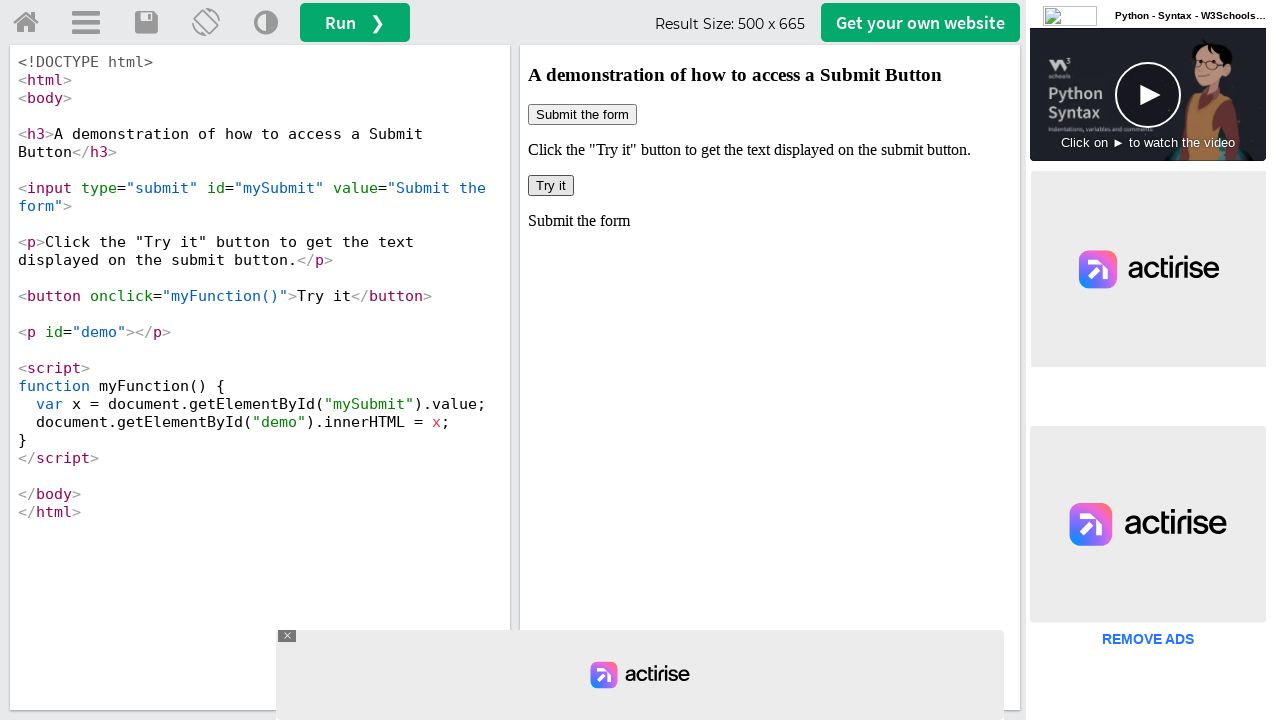

Verified that iframe elements can be located on the page
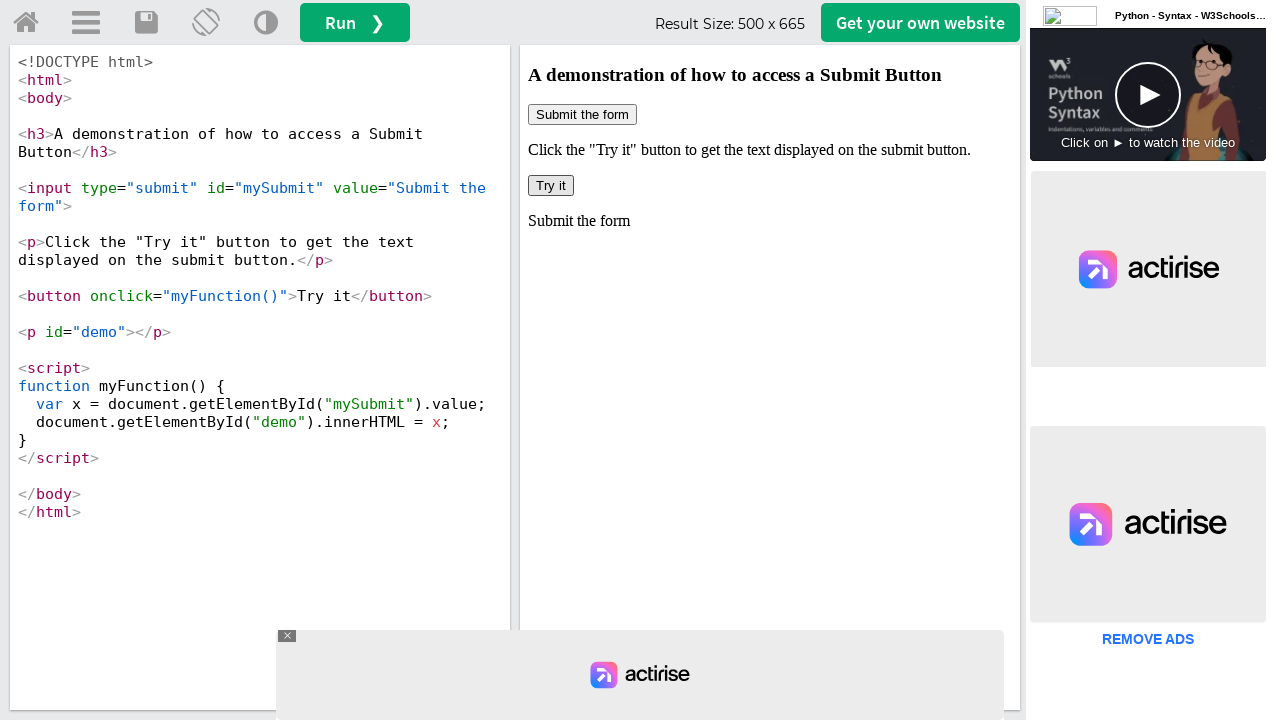

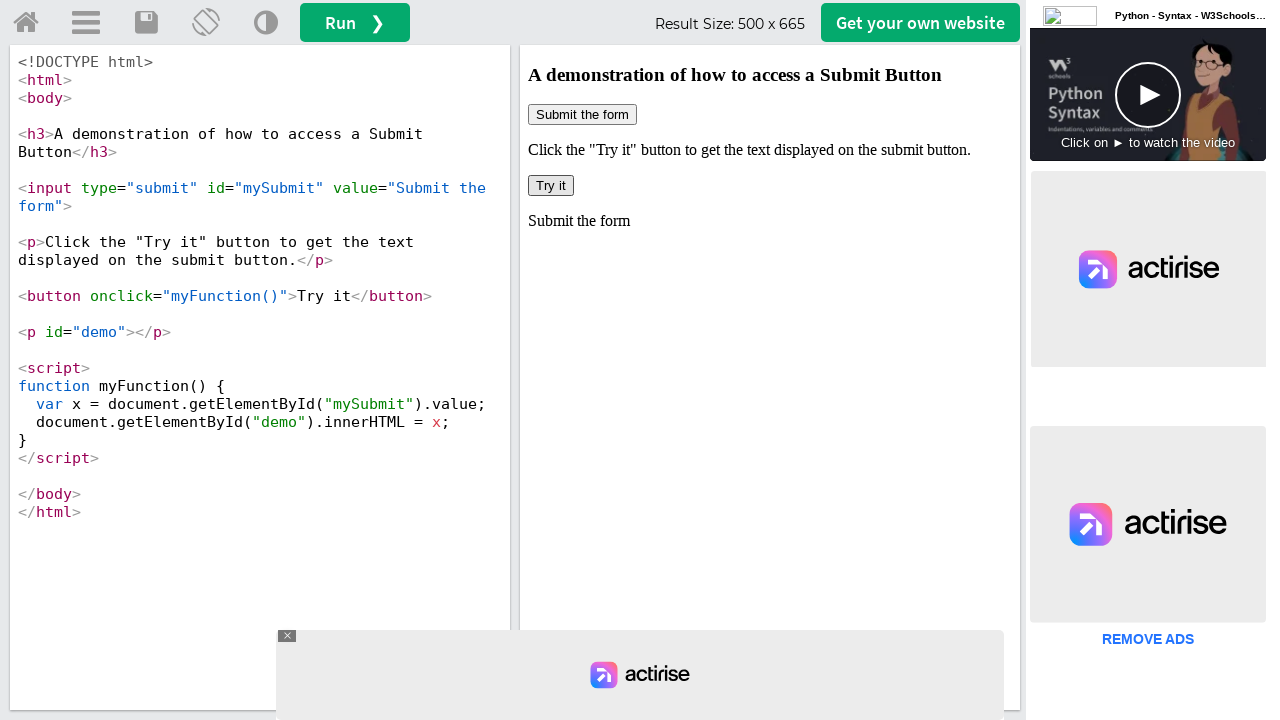